Tests right-click context menu functionality by right-clicking on a button and interacting with the resulting context menu

Starting URL: http://swisnl.github.io/jQuery-contextMenu/demo.html

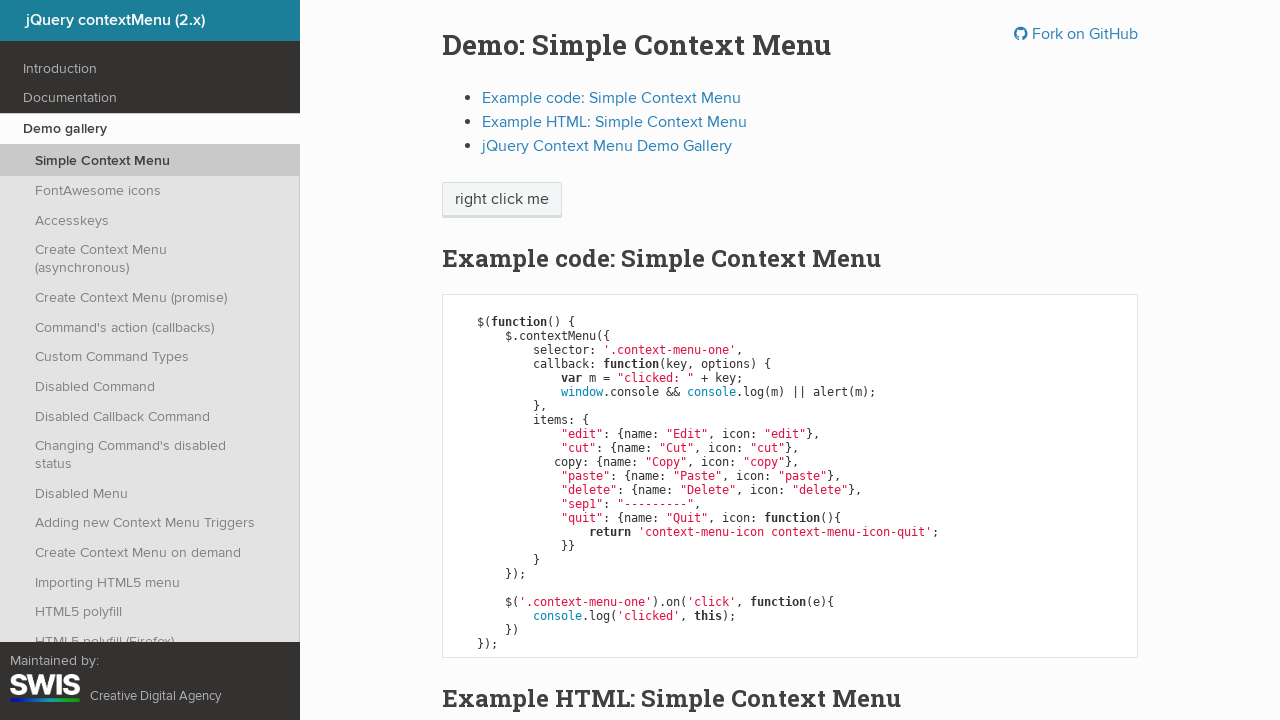

Navigated to jQuery contextMenu demo page
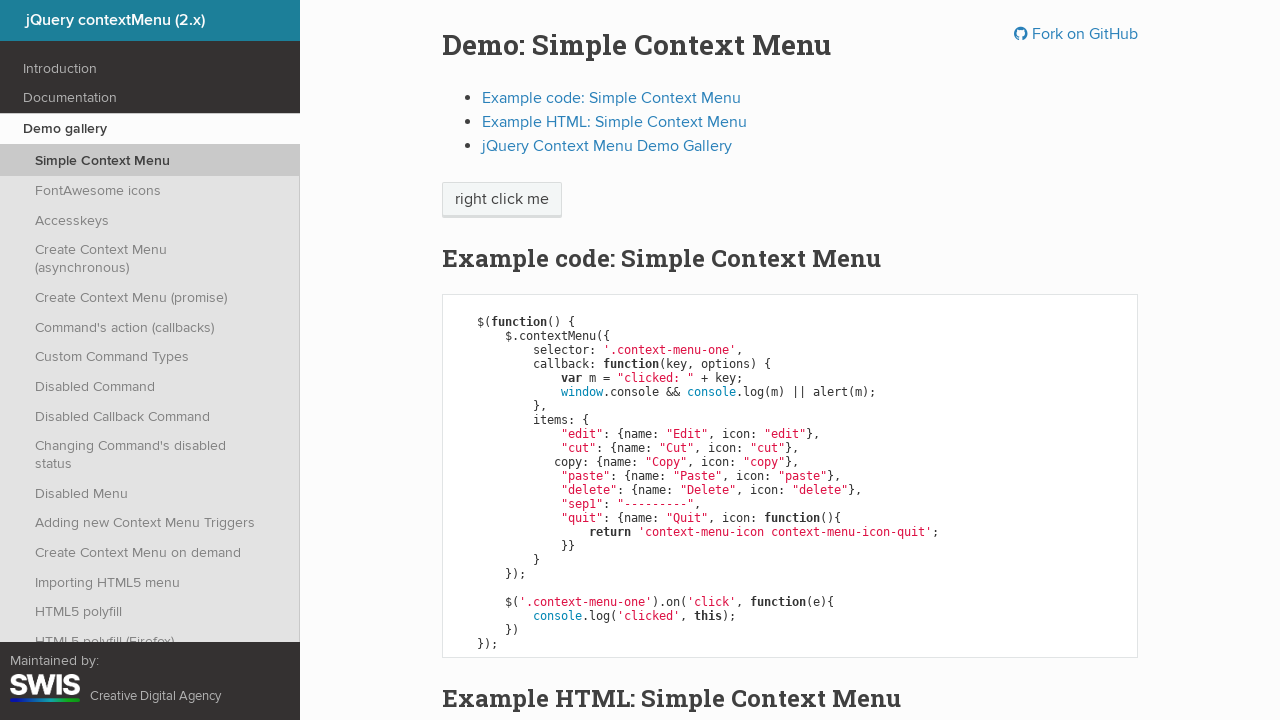

Right-clicked on 'right click me' button at (502, 200) on //span[text()='right click me']
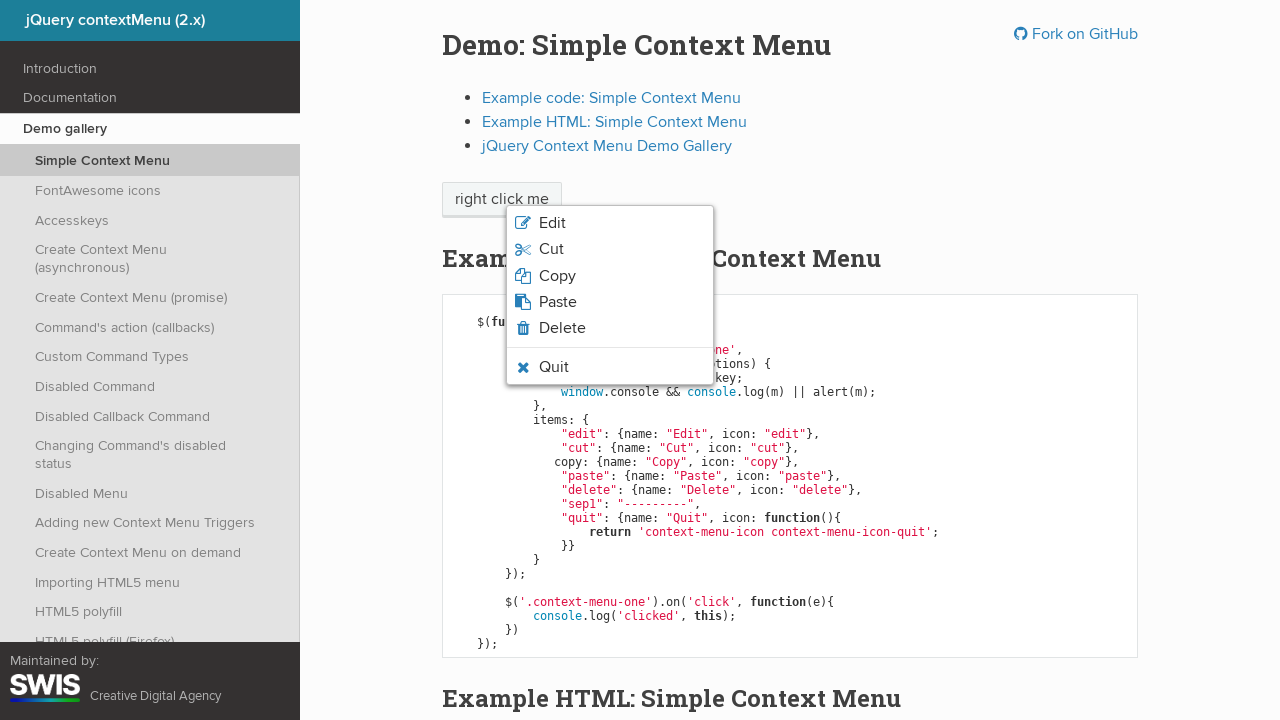

Clicked on context menu that appeared at (610, 295) on .context-menu-list.context-menu-root
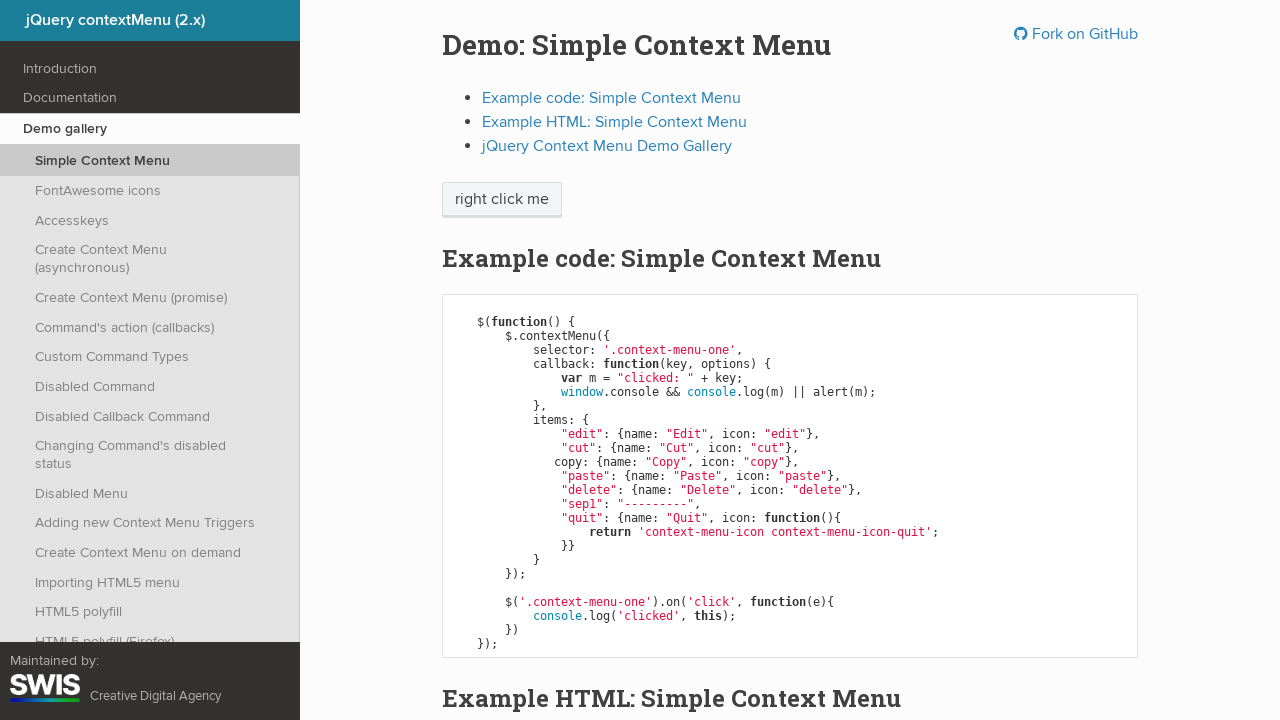

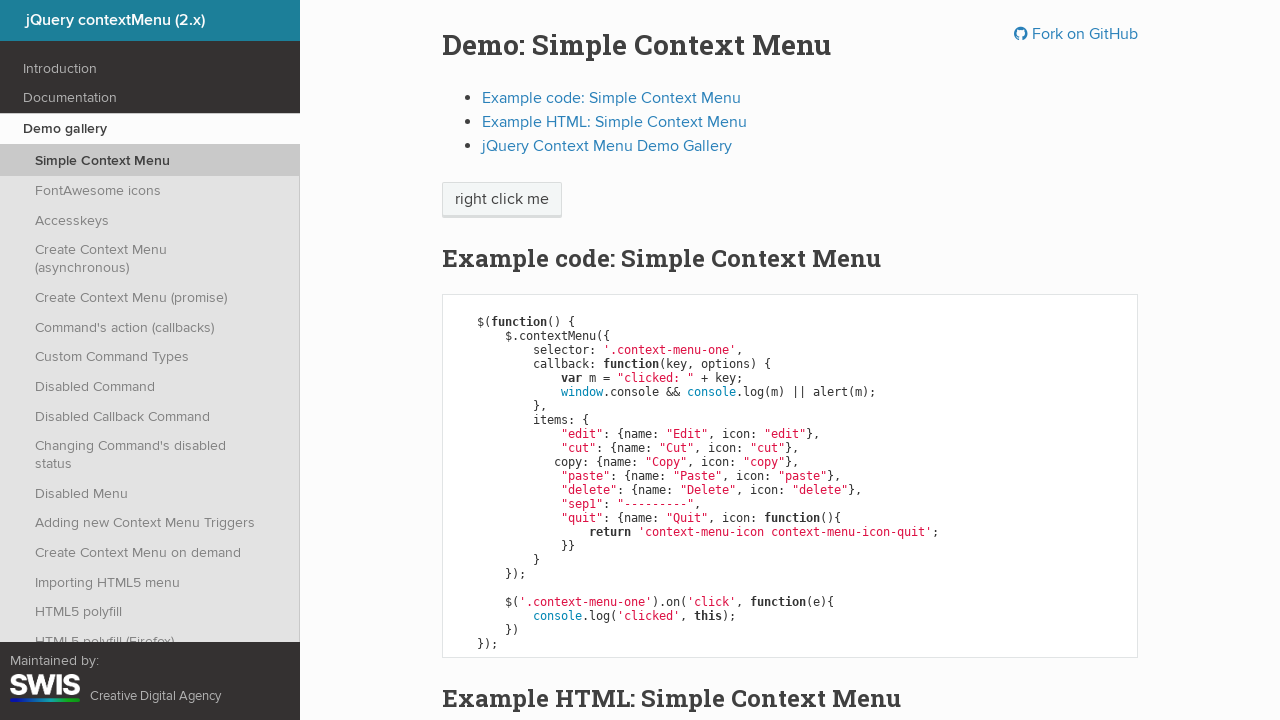